Tests that the todo counter displays the correct number of items as they are added

Starting URL: https://demo.playwright.dev/todomvc

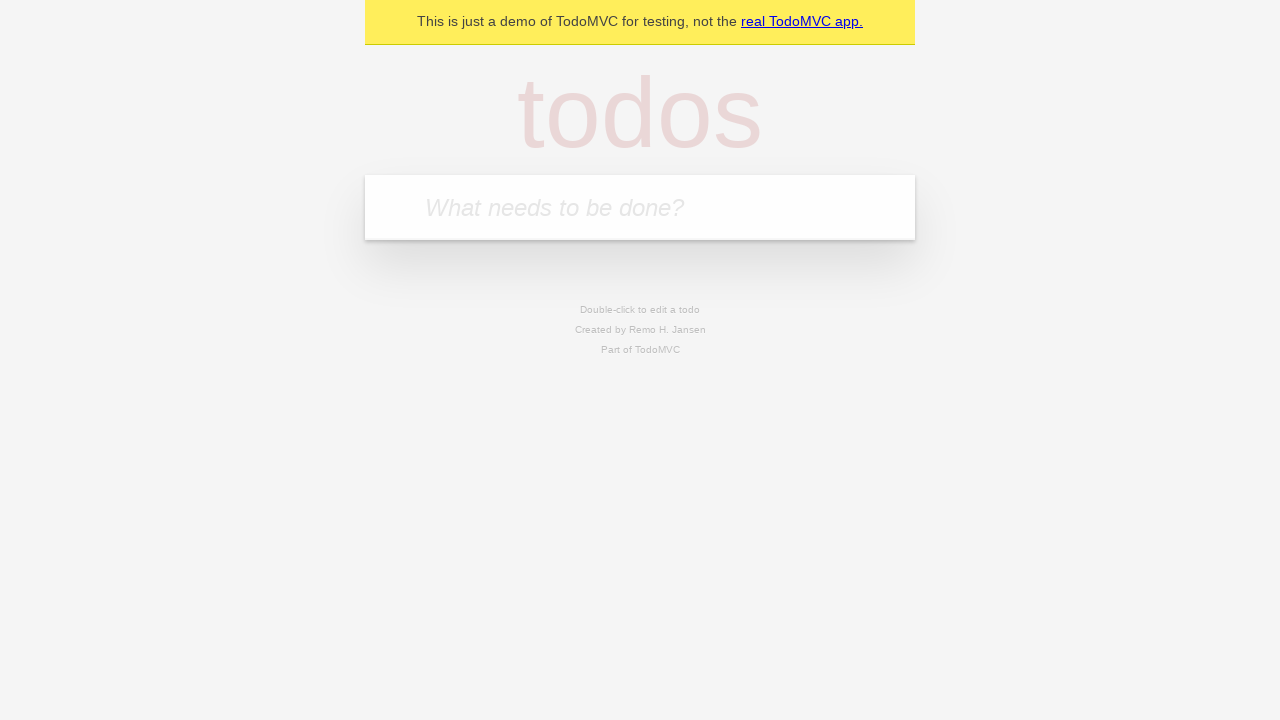

Filled todo input with 'buy some cheese' on internal:attr=[placeholder="What needs to be done?"i]
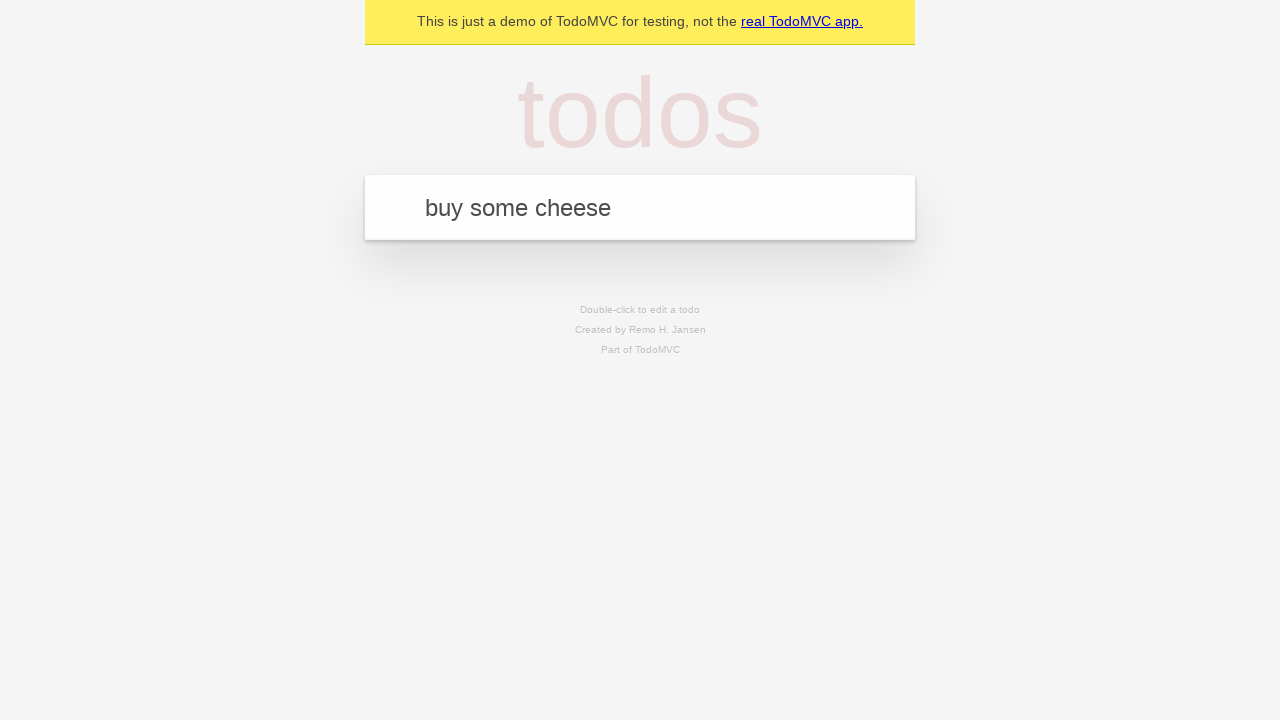

Pressed Enter to create first todo item on internal:attr=[placeholder="What needs to be done?"i]
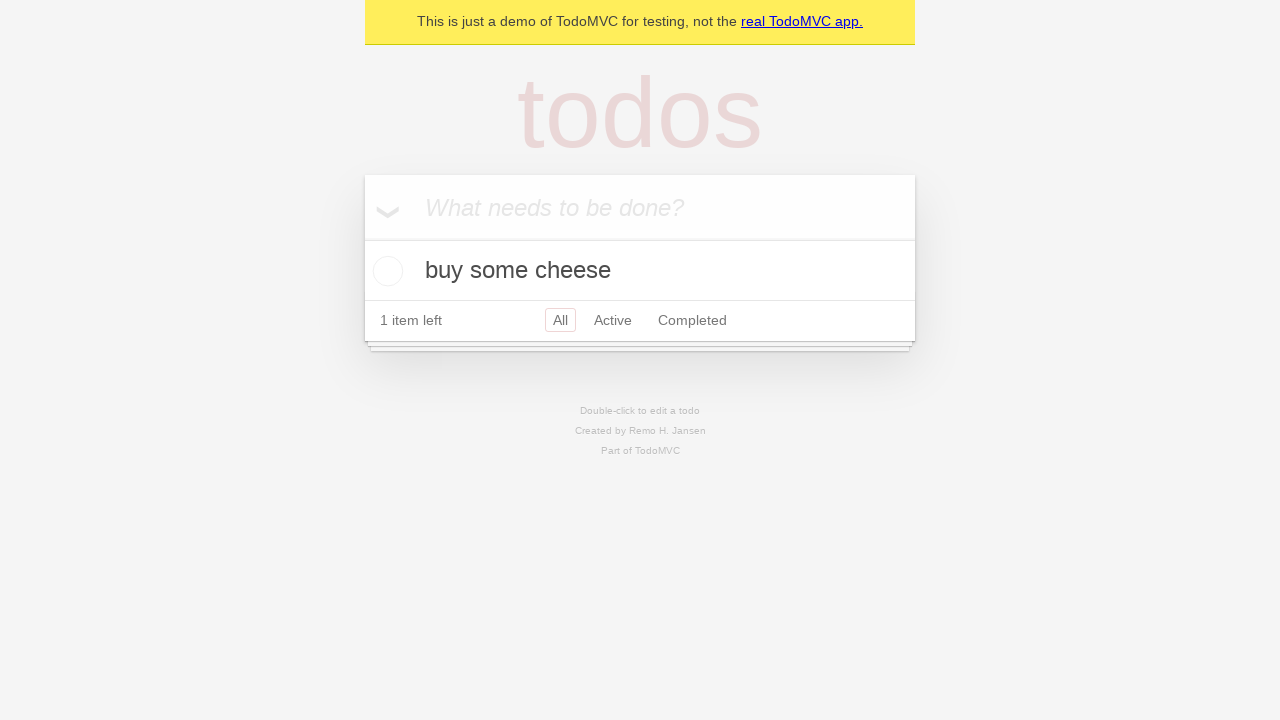

Todo counter element loaded
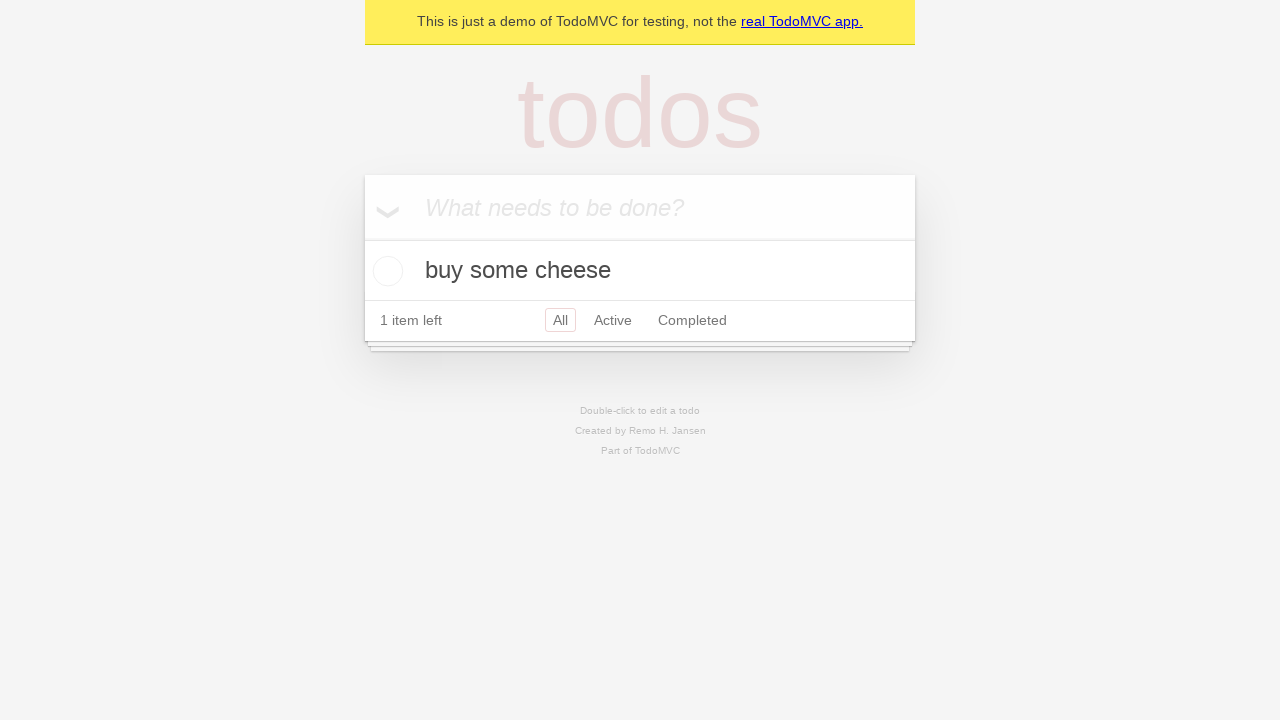

Filled todo input with 'feed the cat' on internal:attr=[placeholder="What needs to be done?"i]
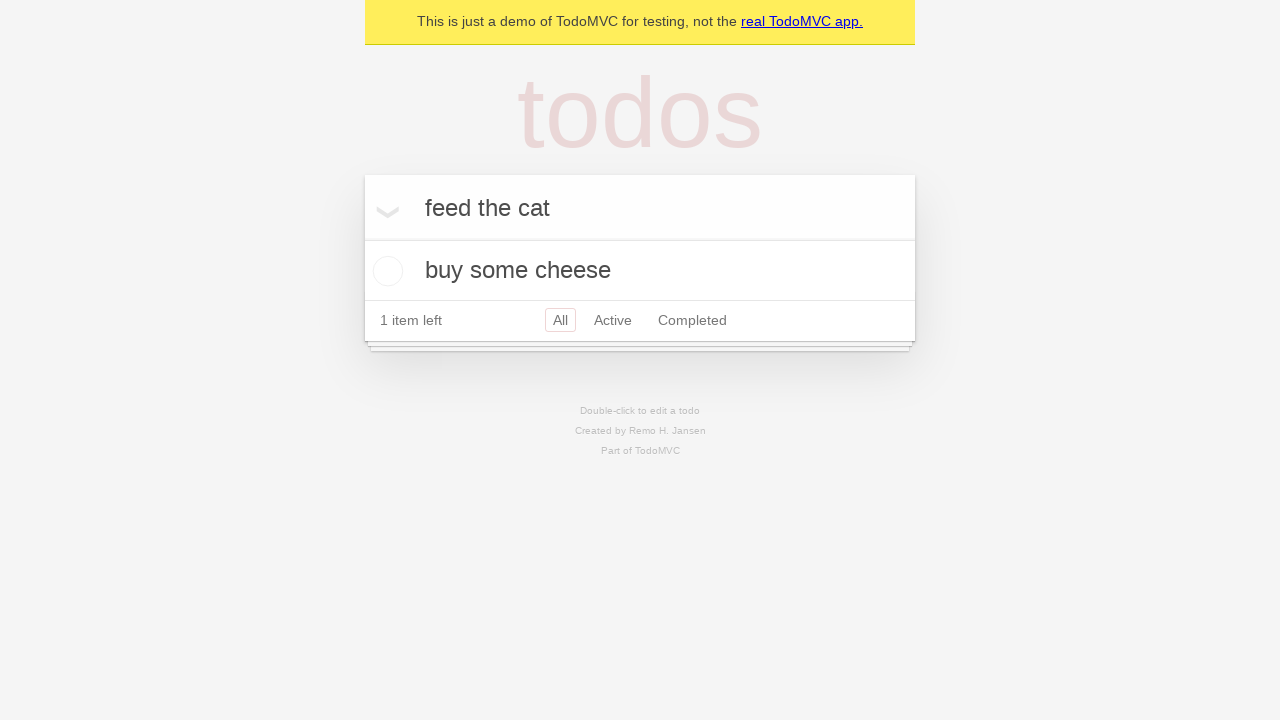

Pressed Enter to create second todo item on internal:attr=[placeholder="What needs to be done?"i]
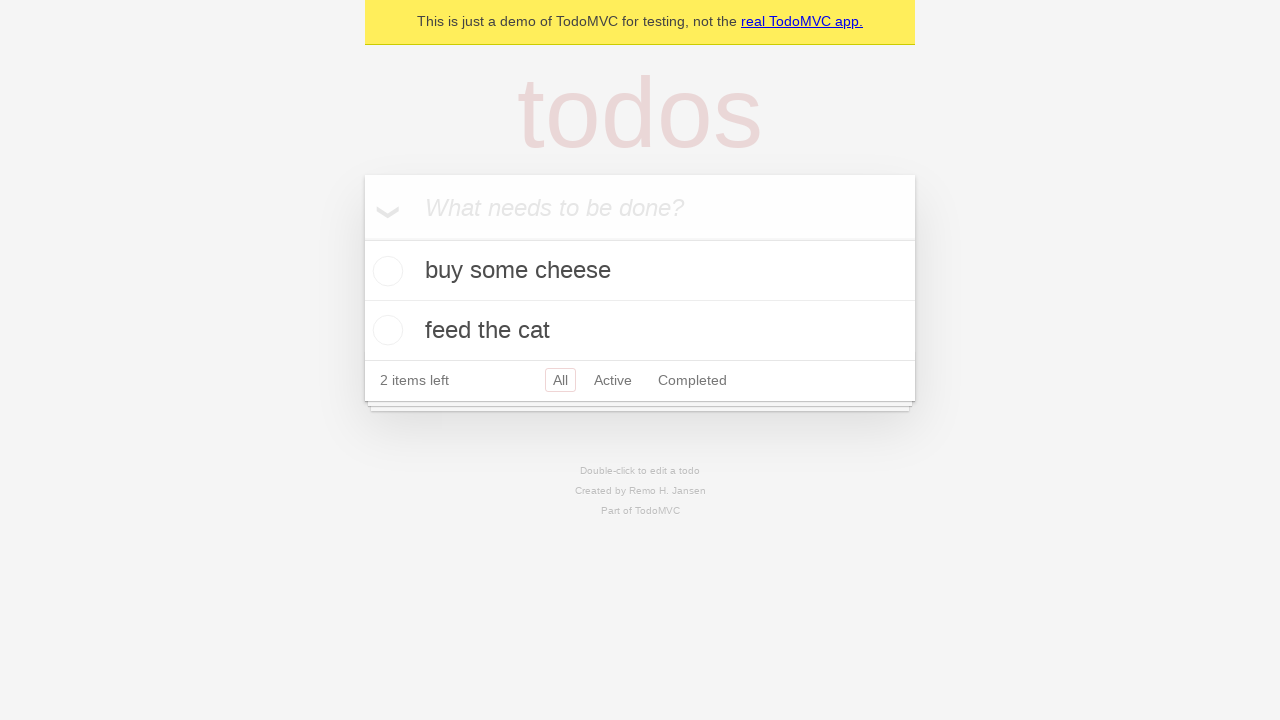

Todo counter updated to show 2 items
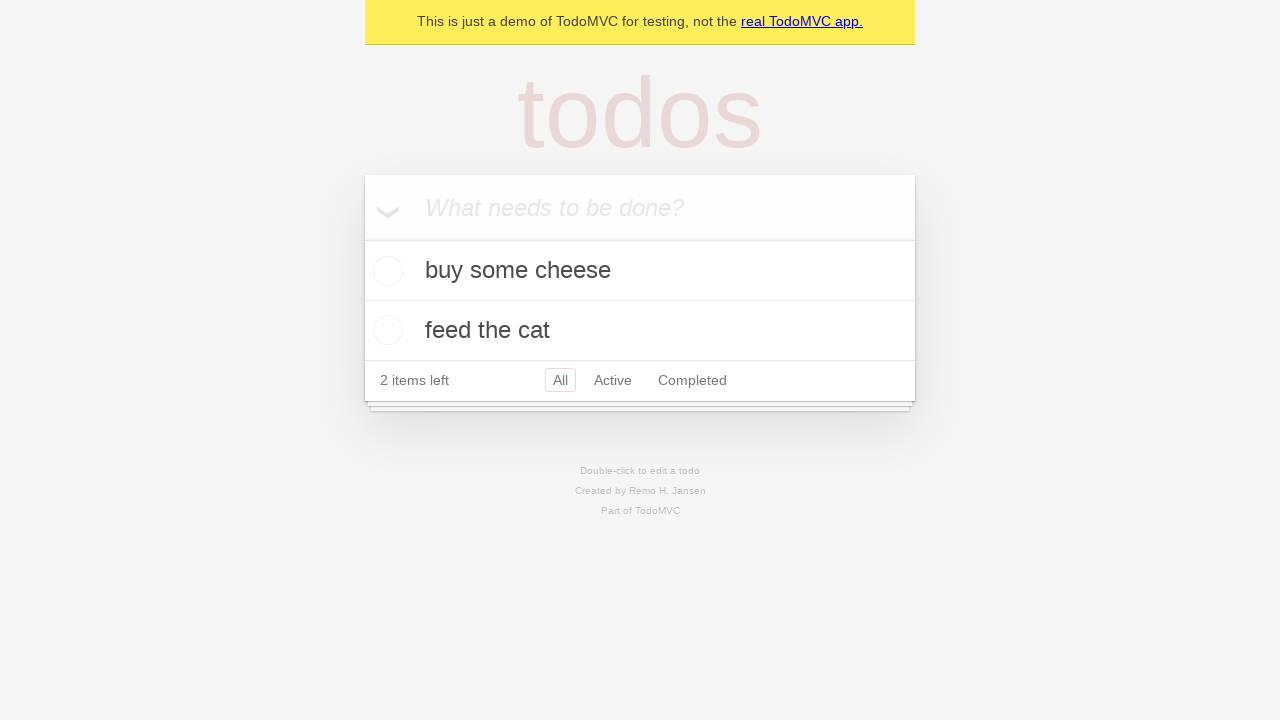

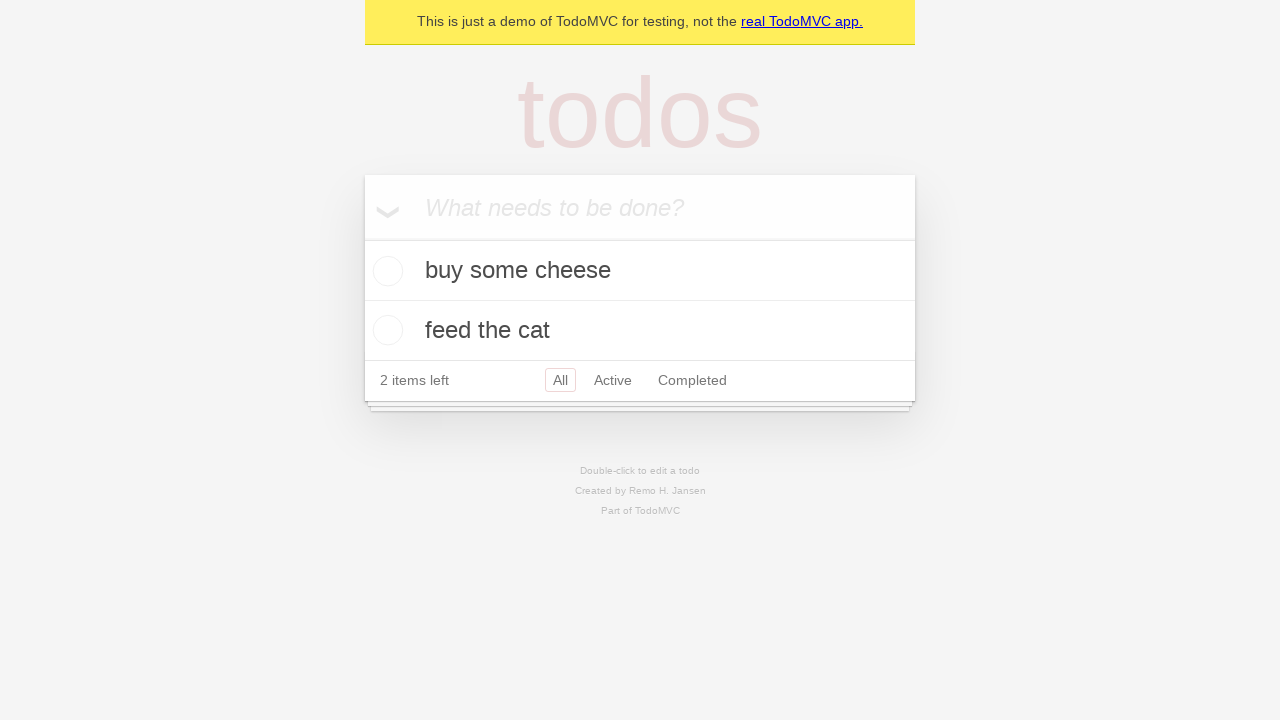